Tests that the "Clear completed" button displays correct text after marking an item complete.

Starting URL: https://demo.playwright.dev/todomvc

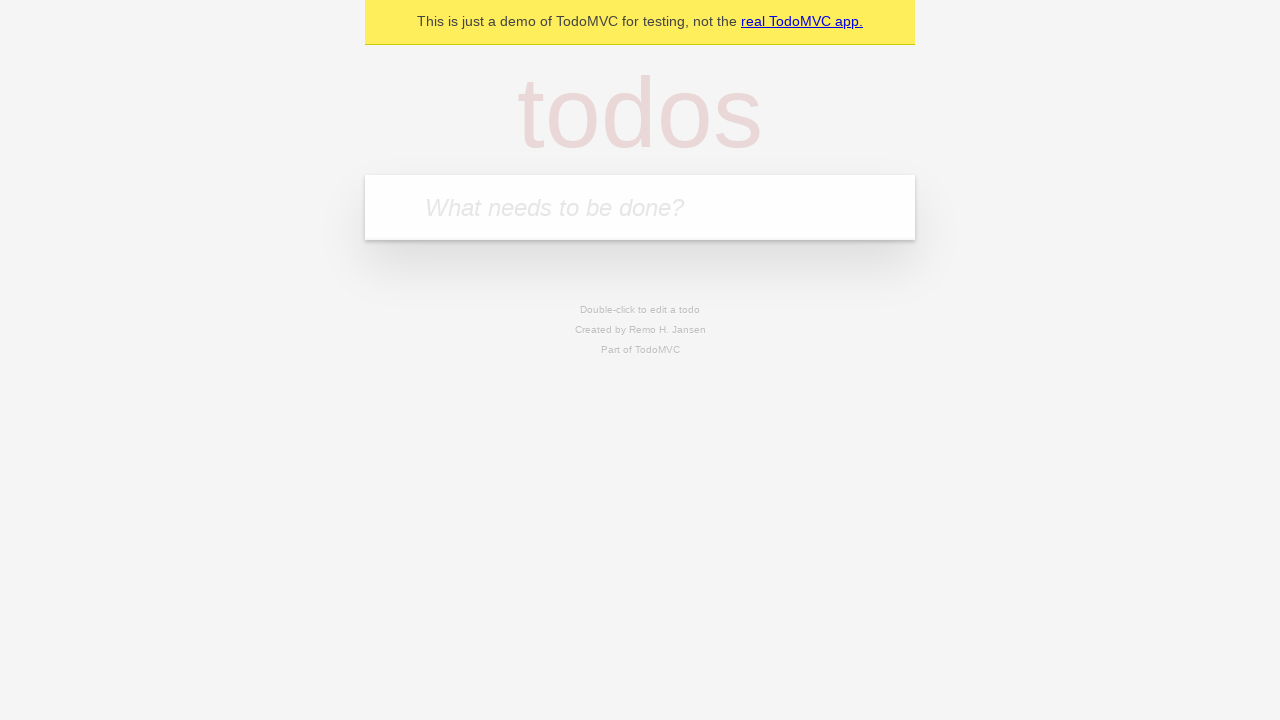

Filled todo input with 'buy some cheese' on internal:attr=[placeholder="What needs to be done?"i]
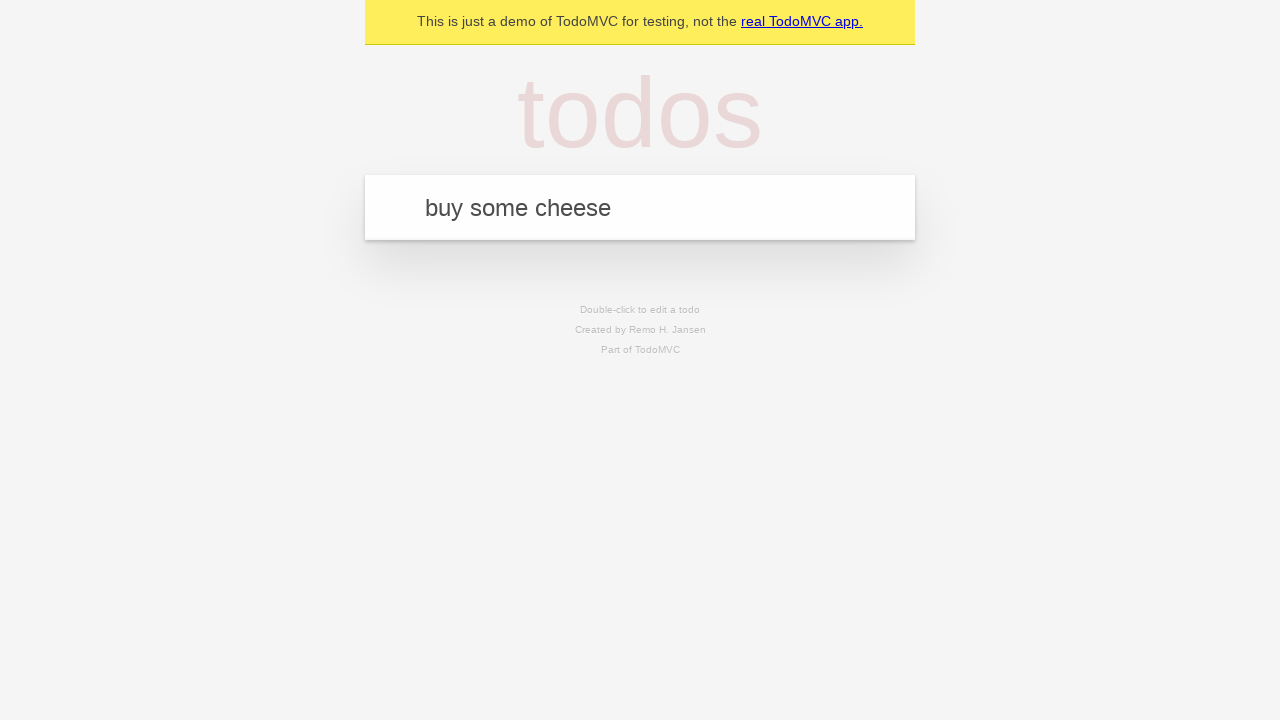

Pressed Enter to add first todo on internal:attr=[placeholder="What needs to be done?"i]
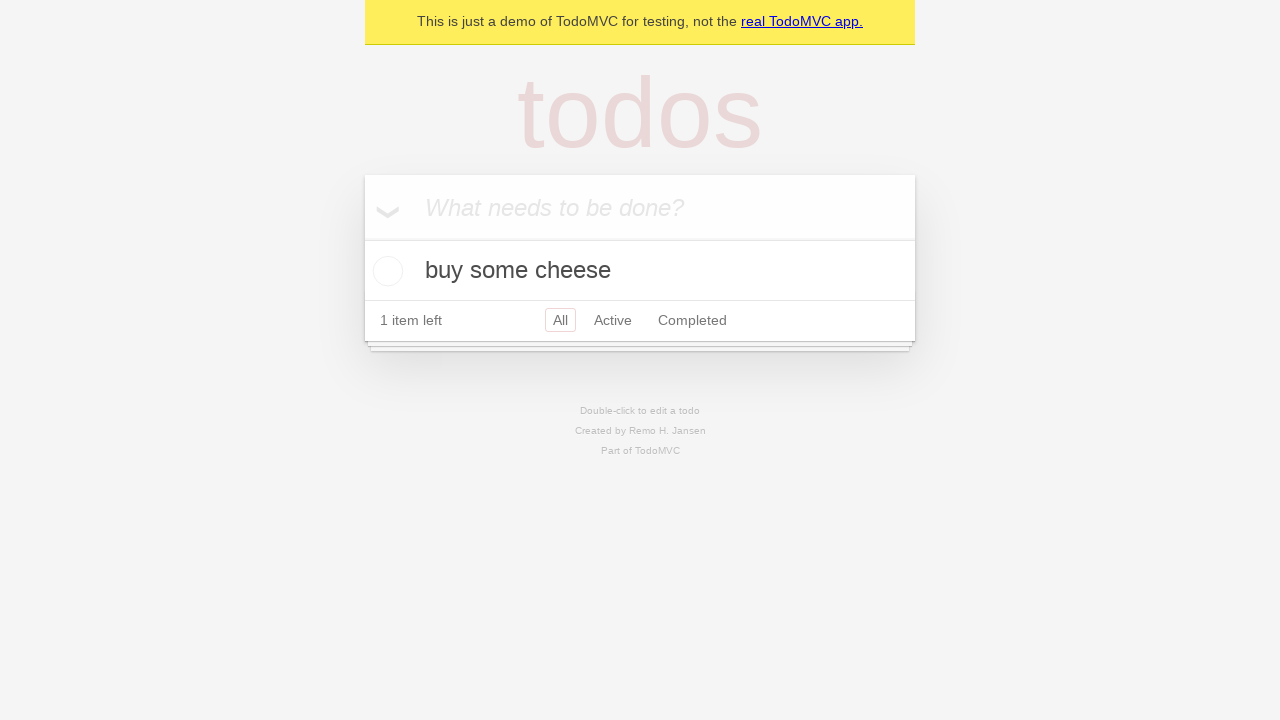

Filled todo input with 'feed the cat' on internal:attr=[placeholder="What needs to be done?"i]
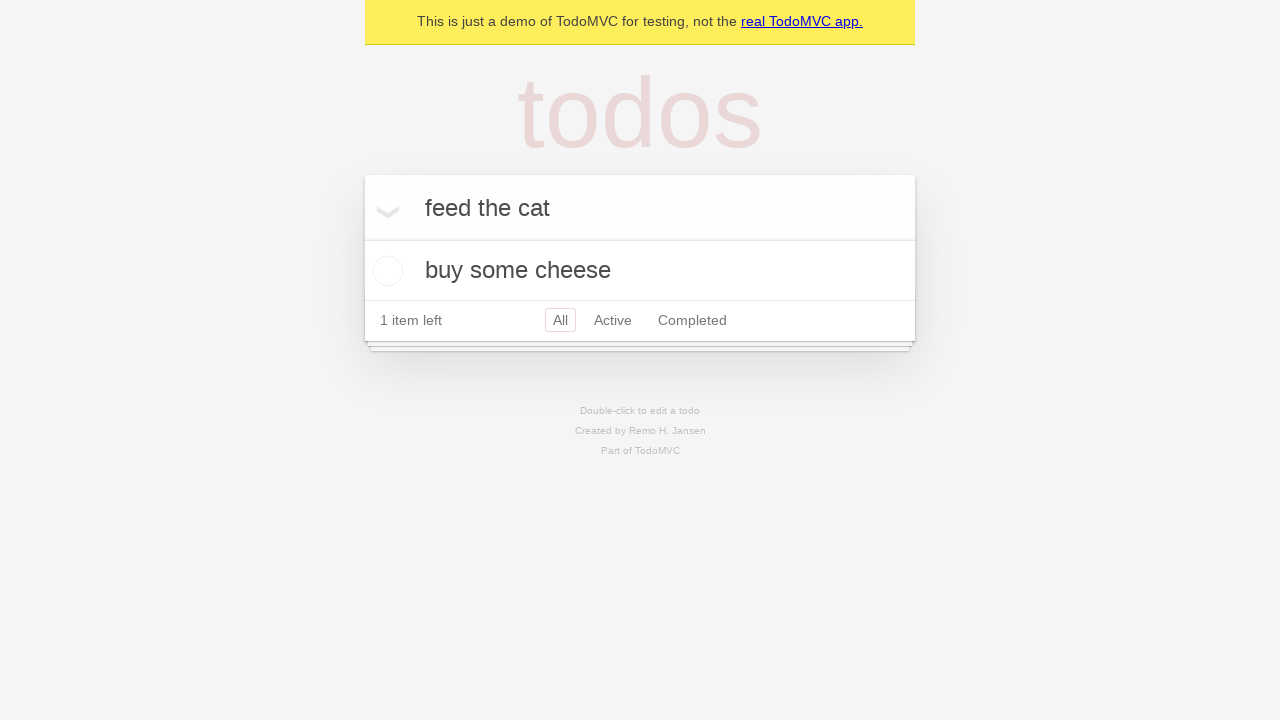

Pressed Enter to add second todo on internal:attr=[placeholder="What needs to be done?"i]
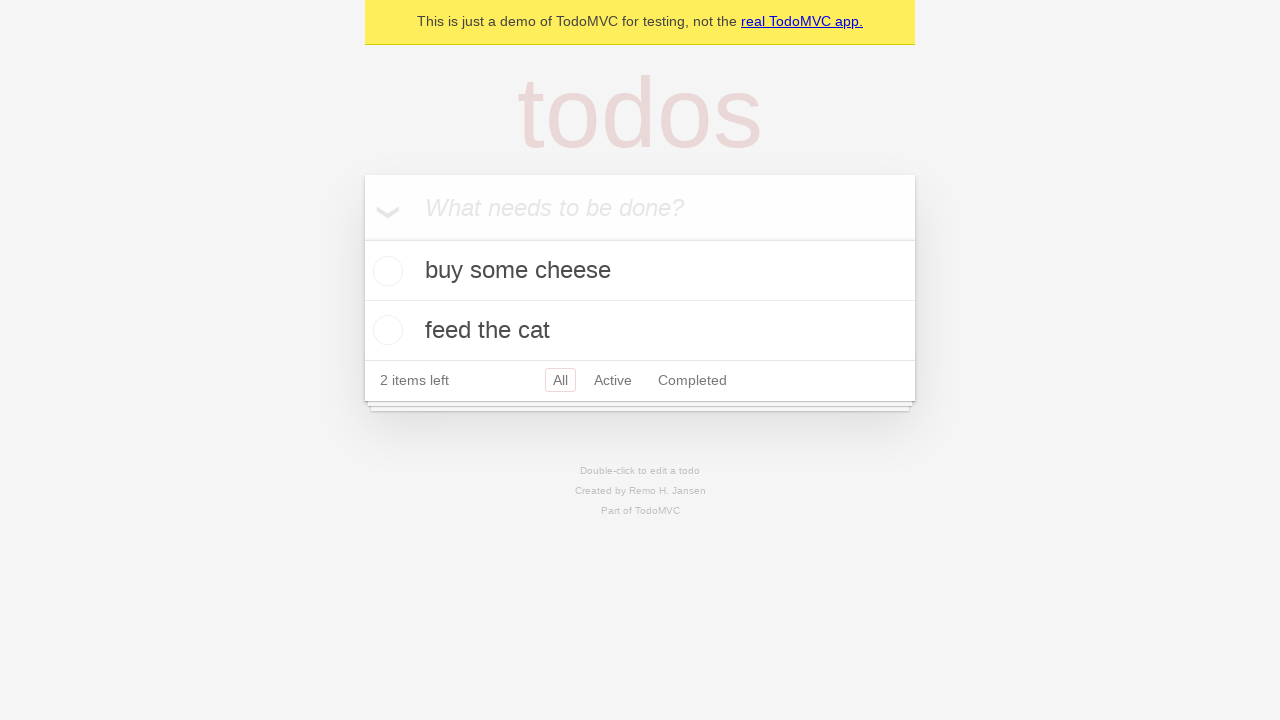

Filled todo input with 'book a doctors appointment' on internal:attr=[placeholder="What needs to be done?"i]
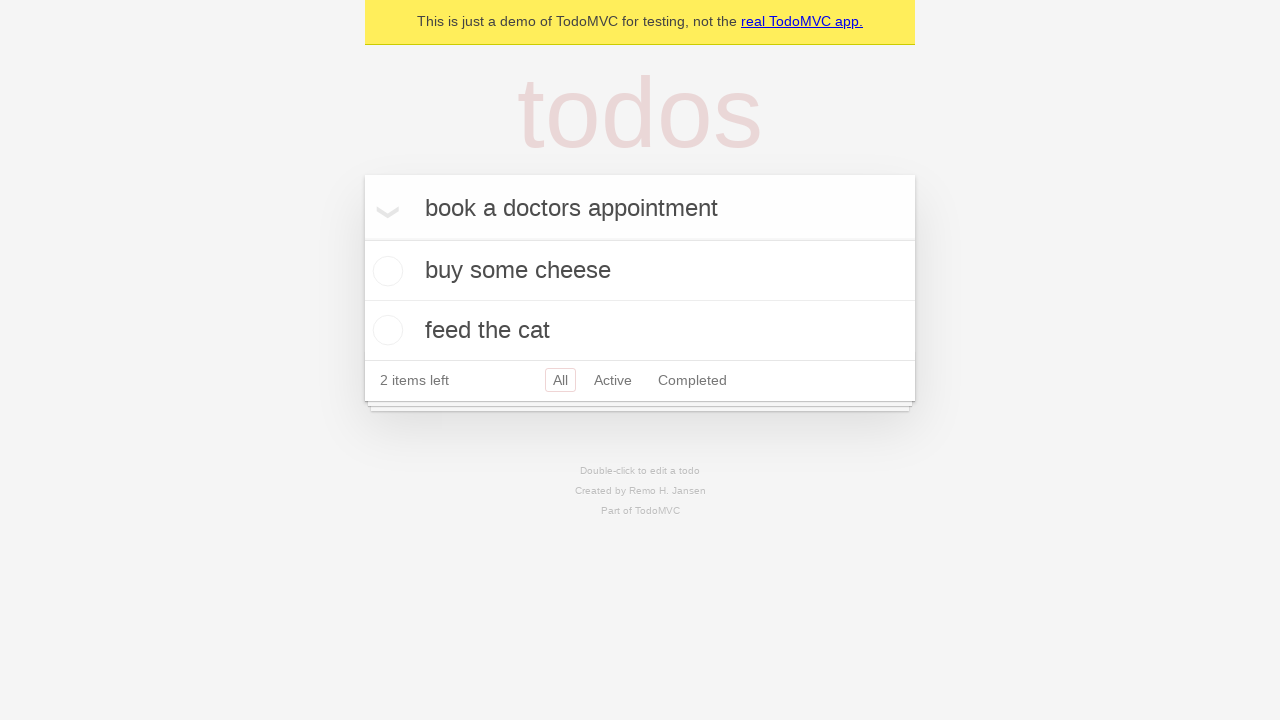

Pressed Enter to add third todo on internal:attr=[placeholder="What needs to be done?"i]
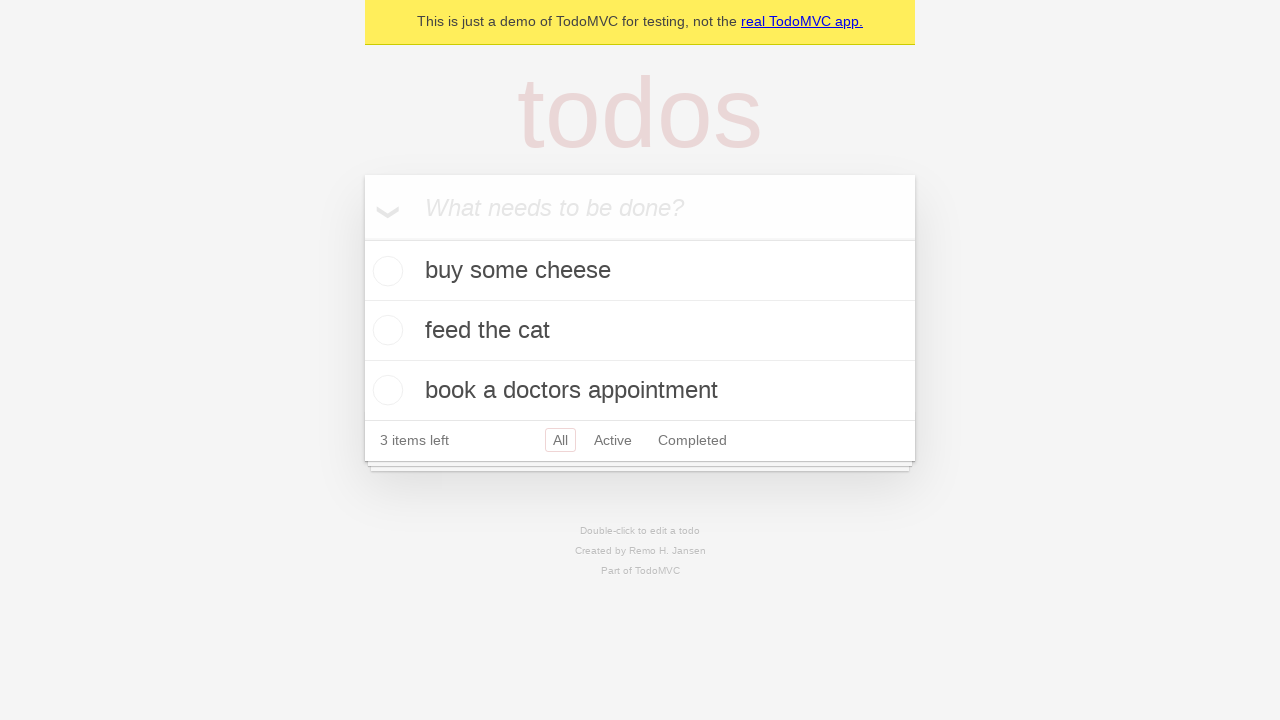

Checked the first todo item as complete at (385, 271) on .todo-list li .toggle >> nth=0
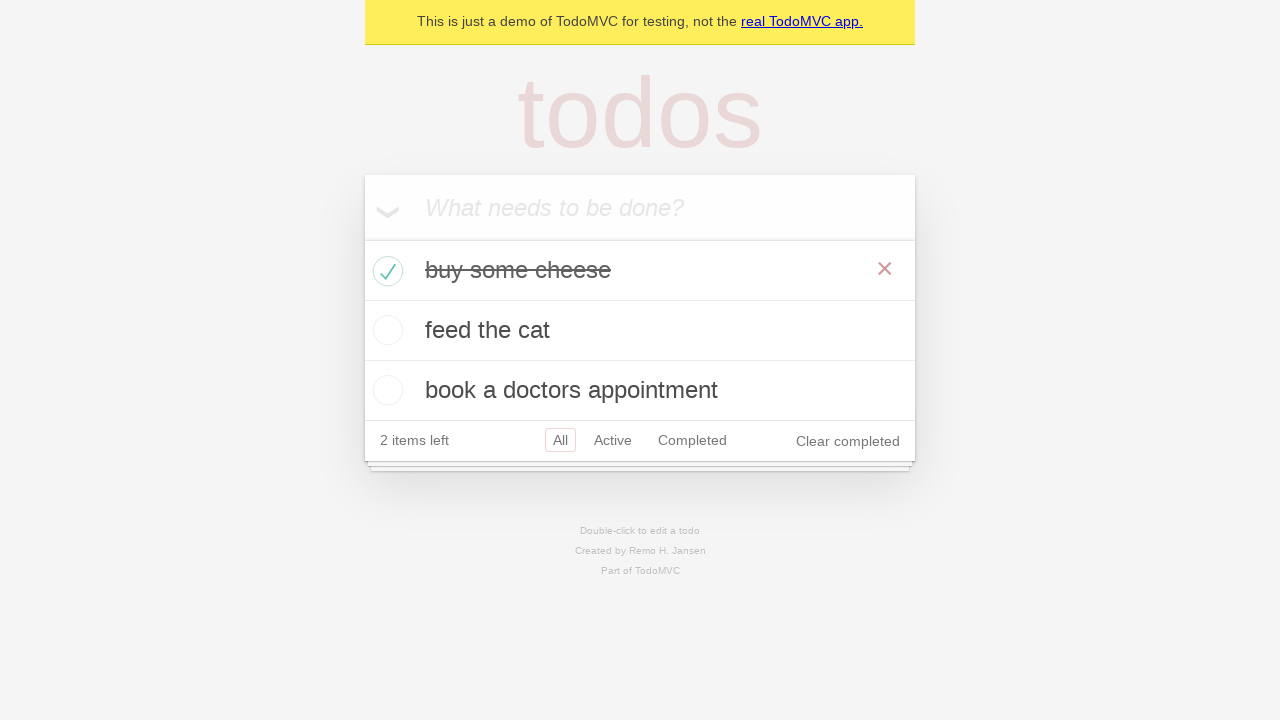

Clear completed button is now visible
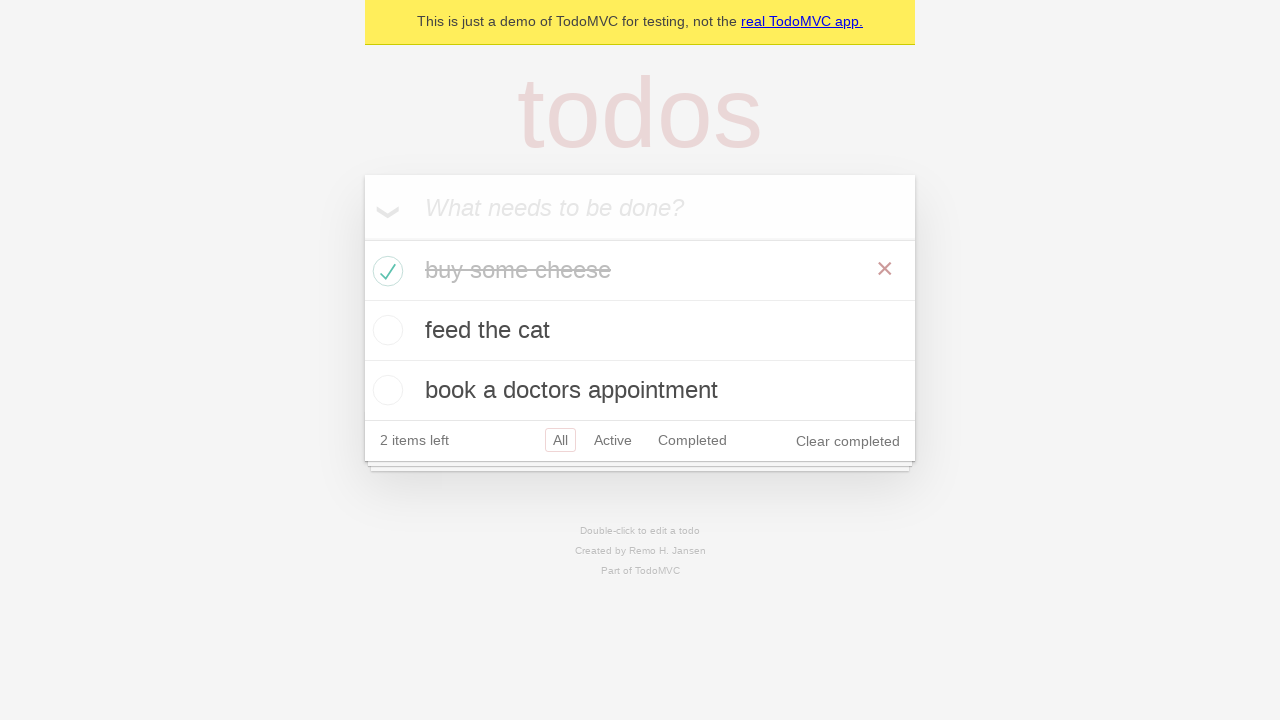

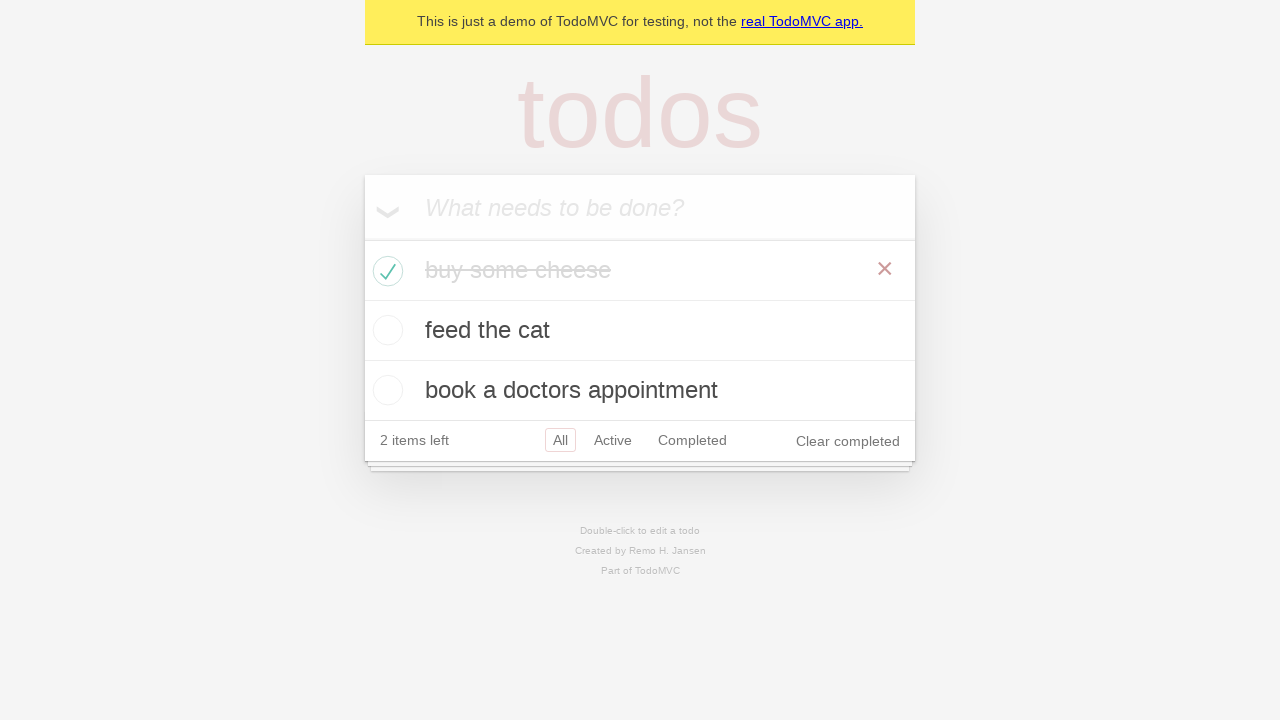